Tests radio button interaction on an HTML forms demo page by selecting the "Milk" radio button option from a group of radio buttons.

Starting URL: http://echoecho.com/htmlforms10.htm

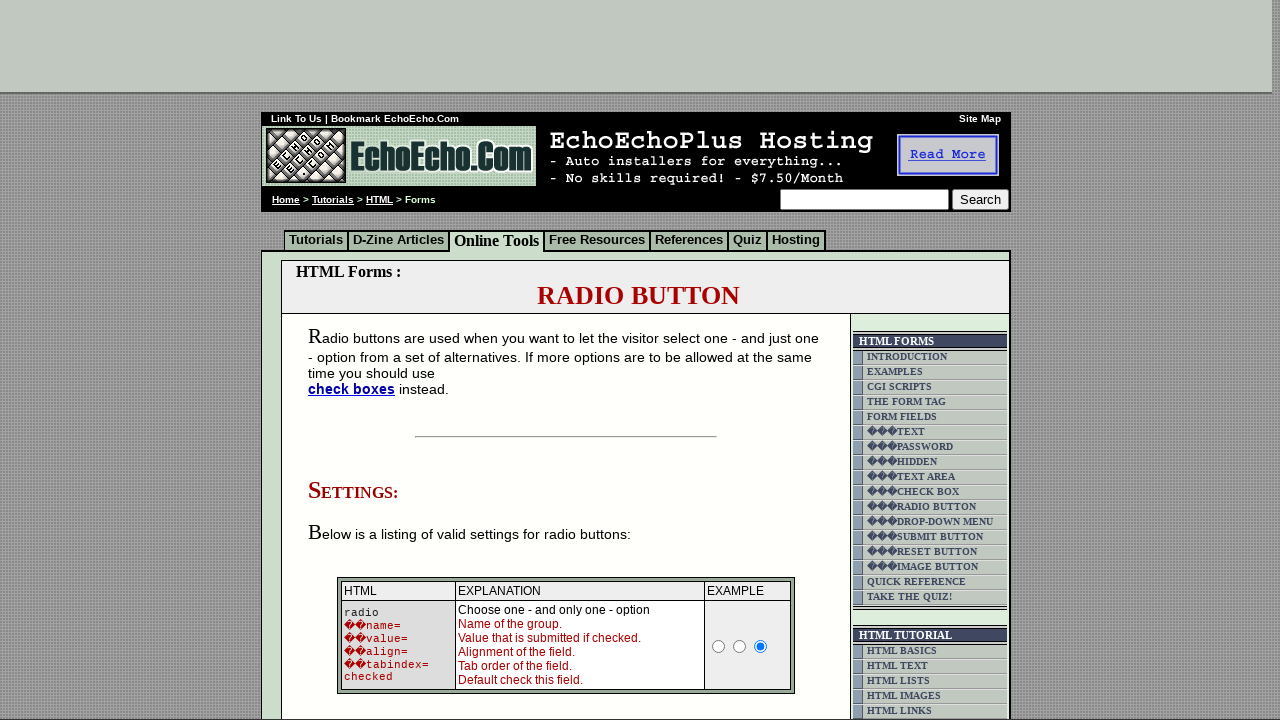

Navigated to HTML forms demo page
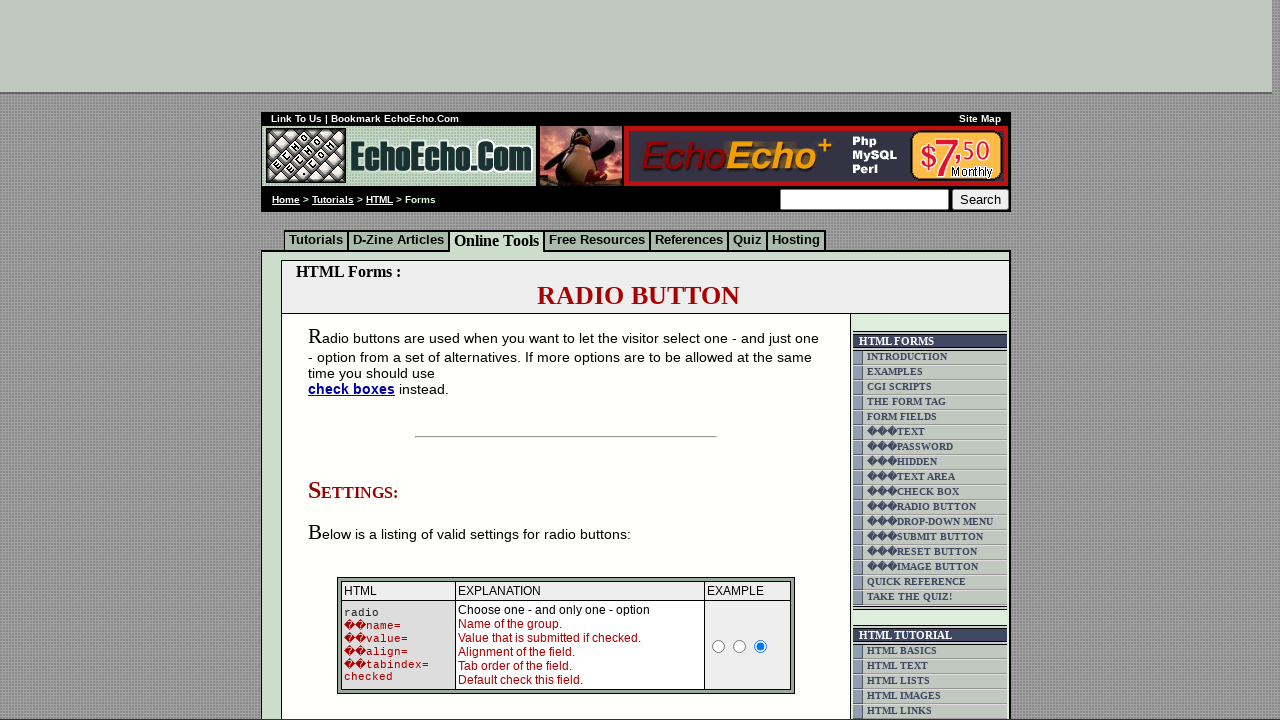

Radio button group loaded
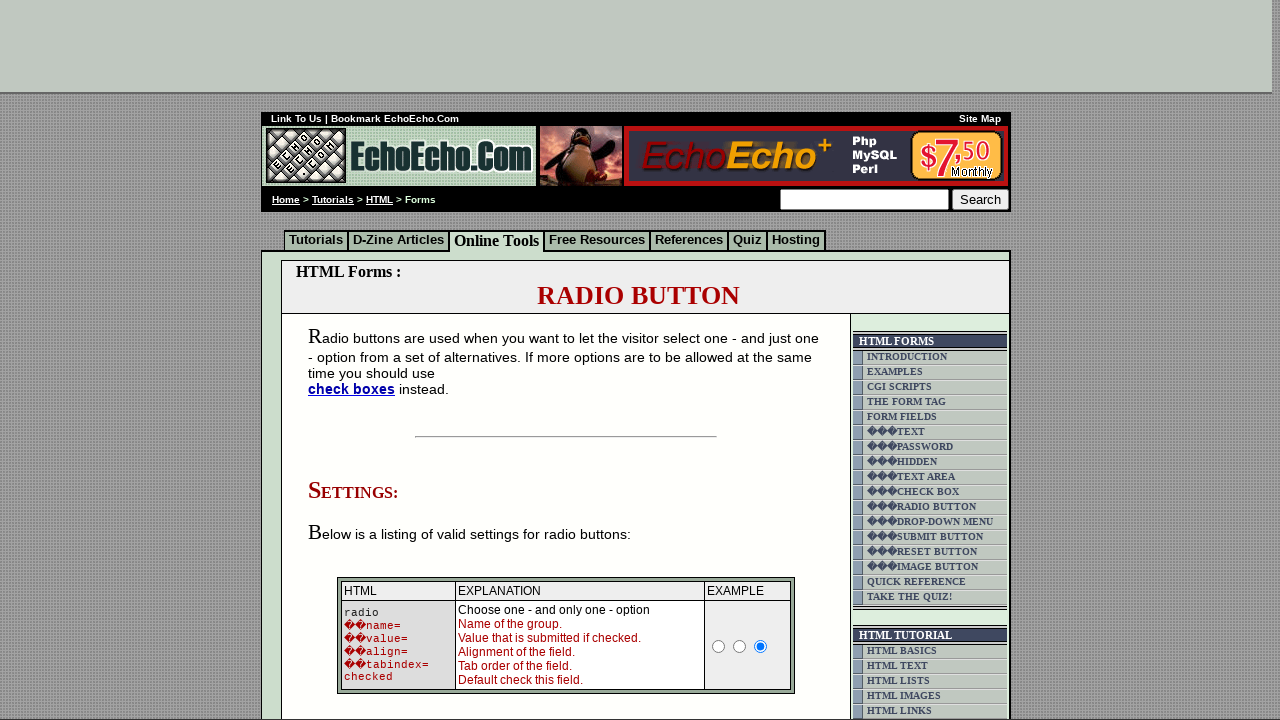

Selected the Milk radio button option at (356, 360) on input[value='Milk']
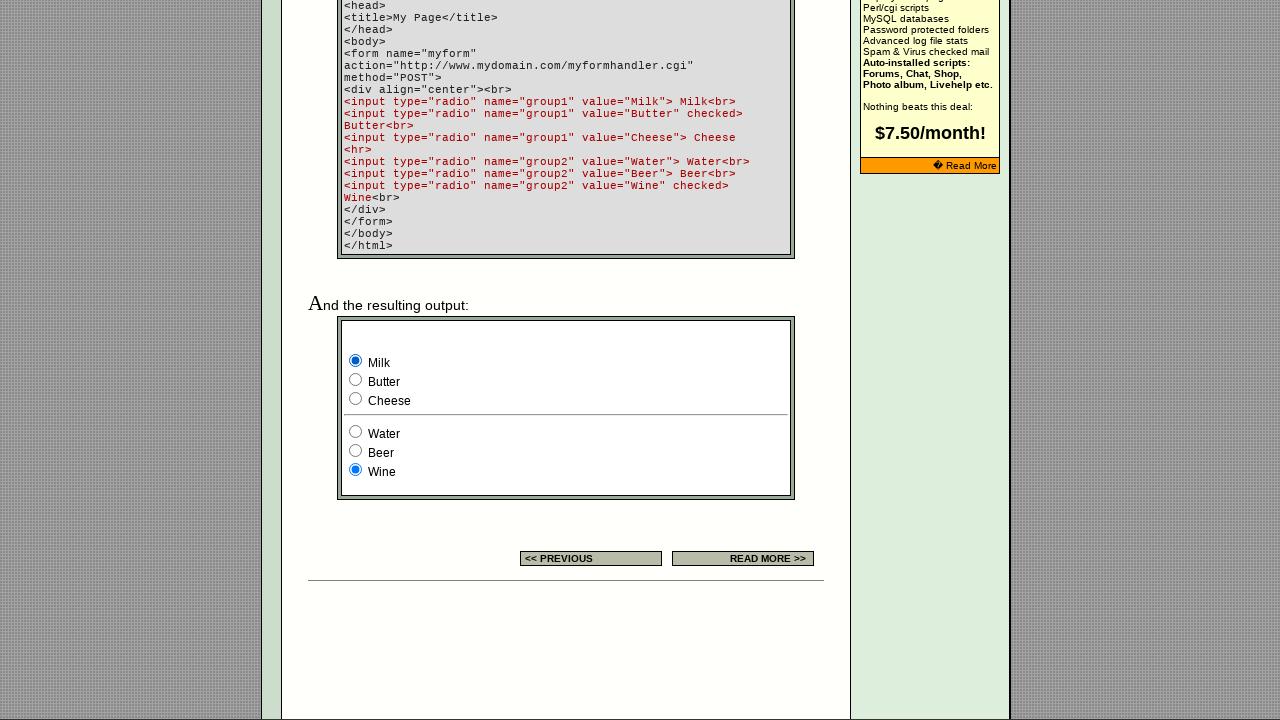

Verified Milk radio button is checked
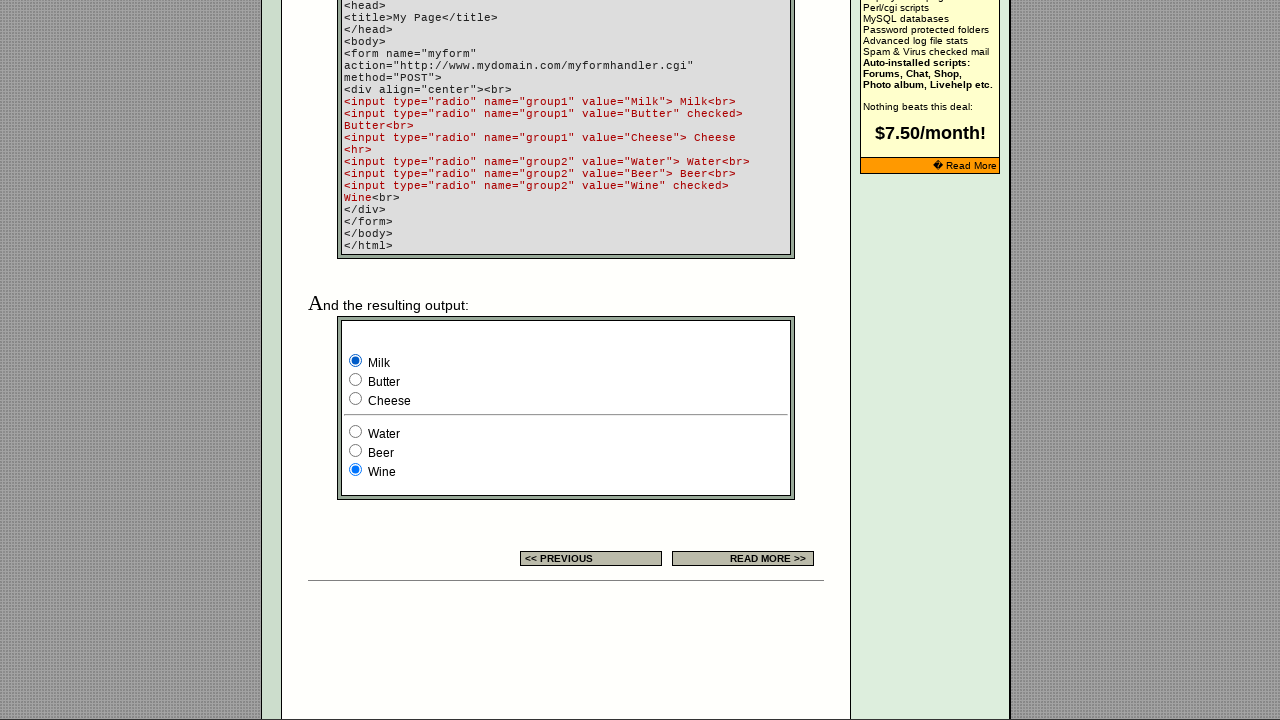

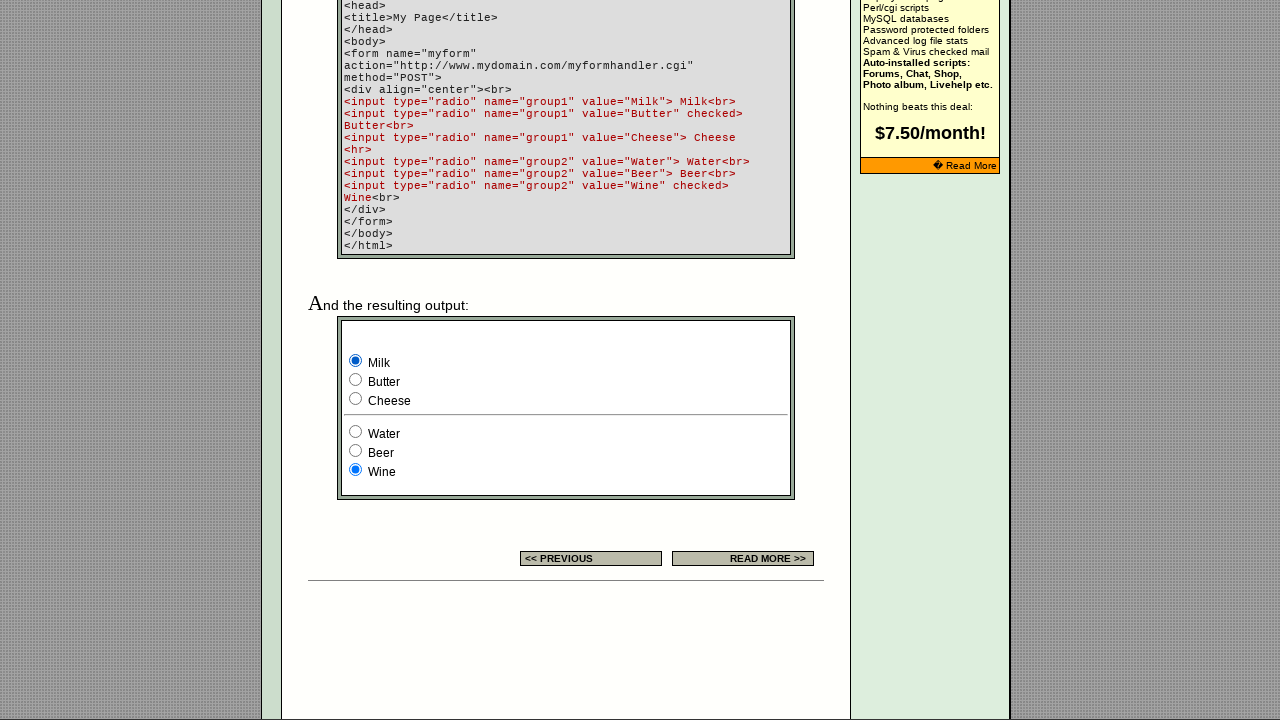